Navigates to YouTube homepage and clicks on the guide/menu icon to open the navigation sidebar

Starting URL: https://www.youtube.com/

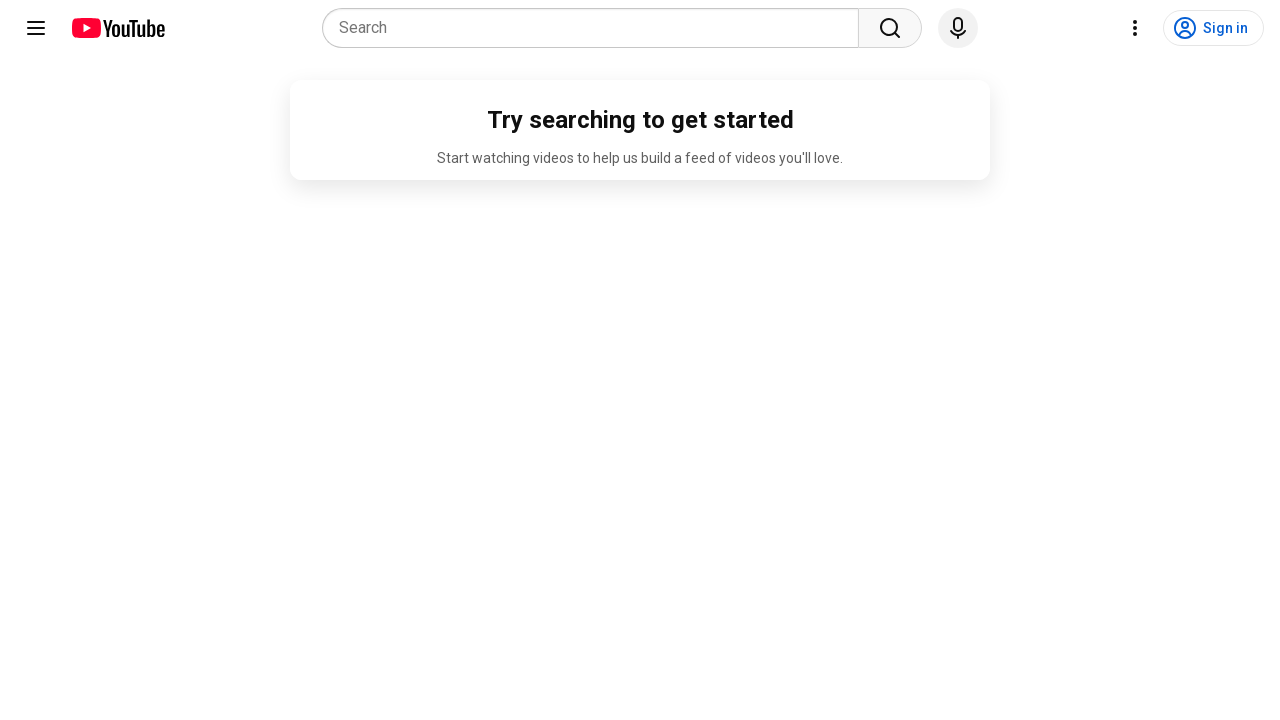

YouTube homepage loaded (domcontentloaded)
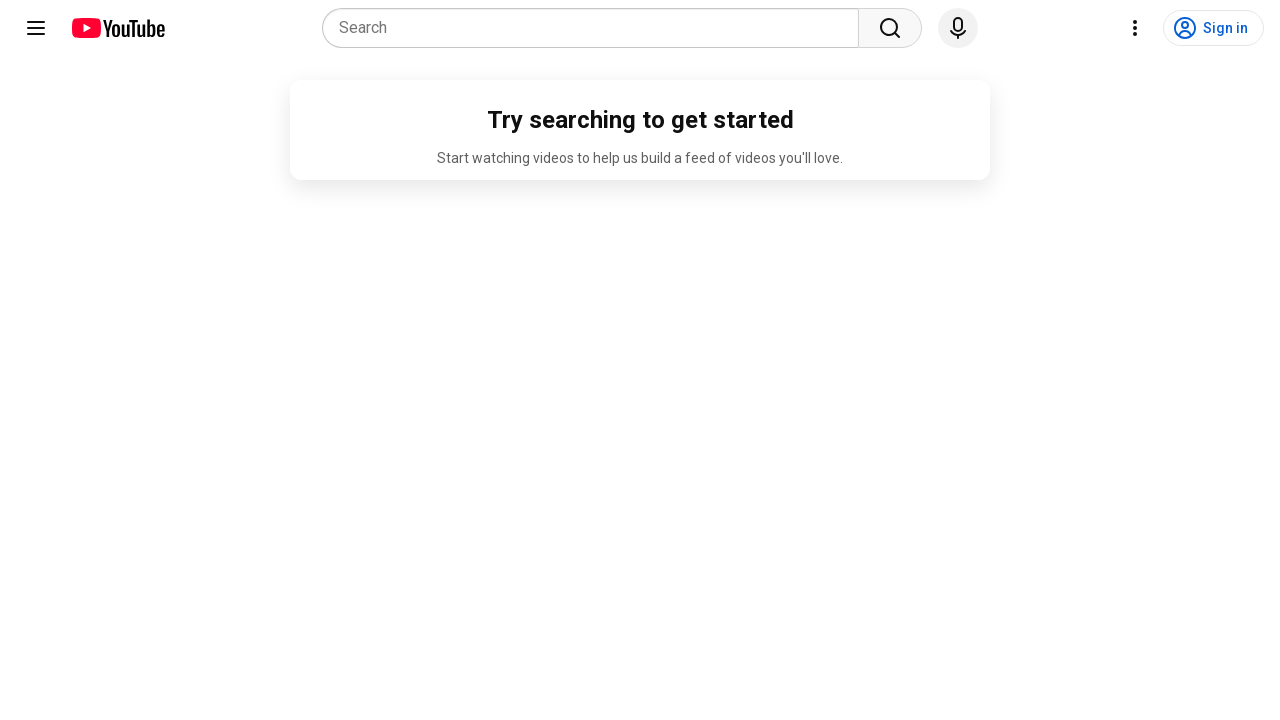

Clicked guide/menu icon to open navigation sidebar at (36, 28) on #guide-icon
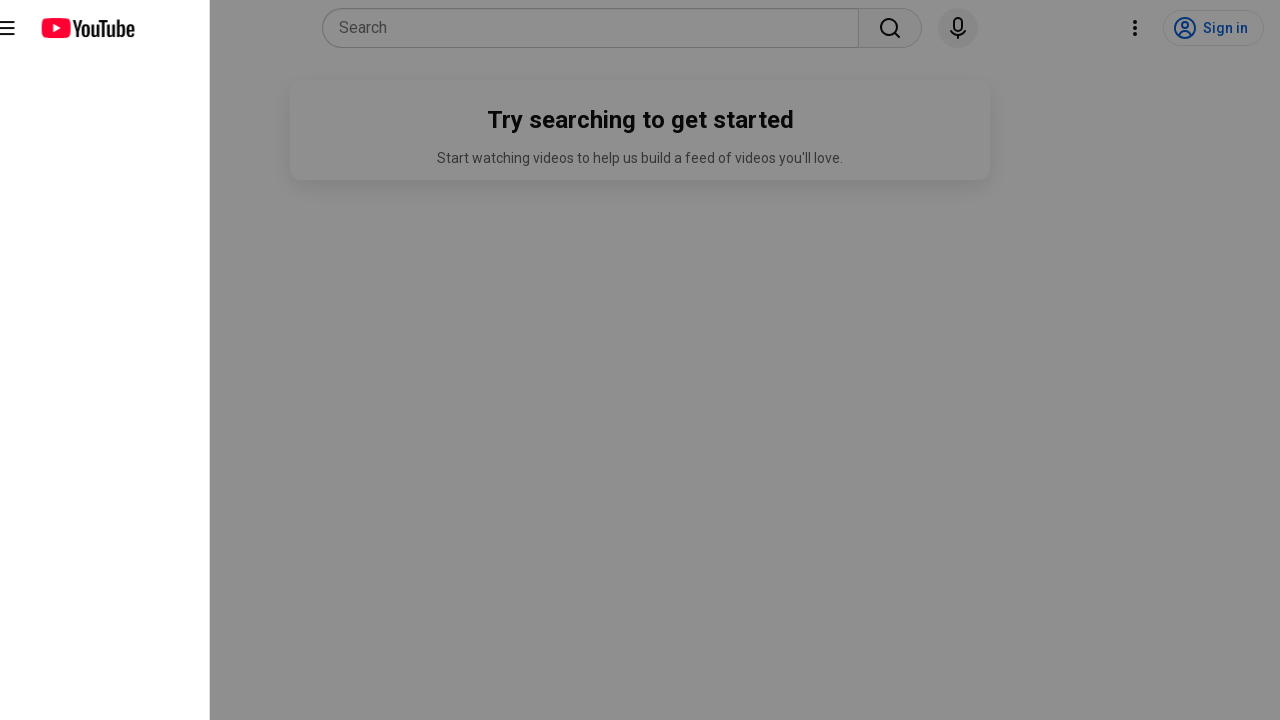

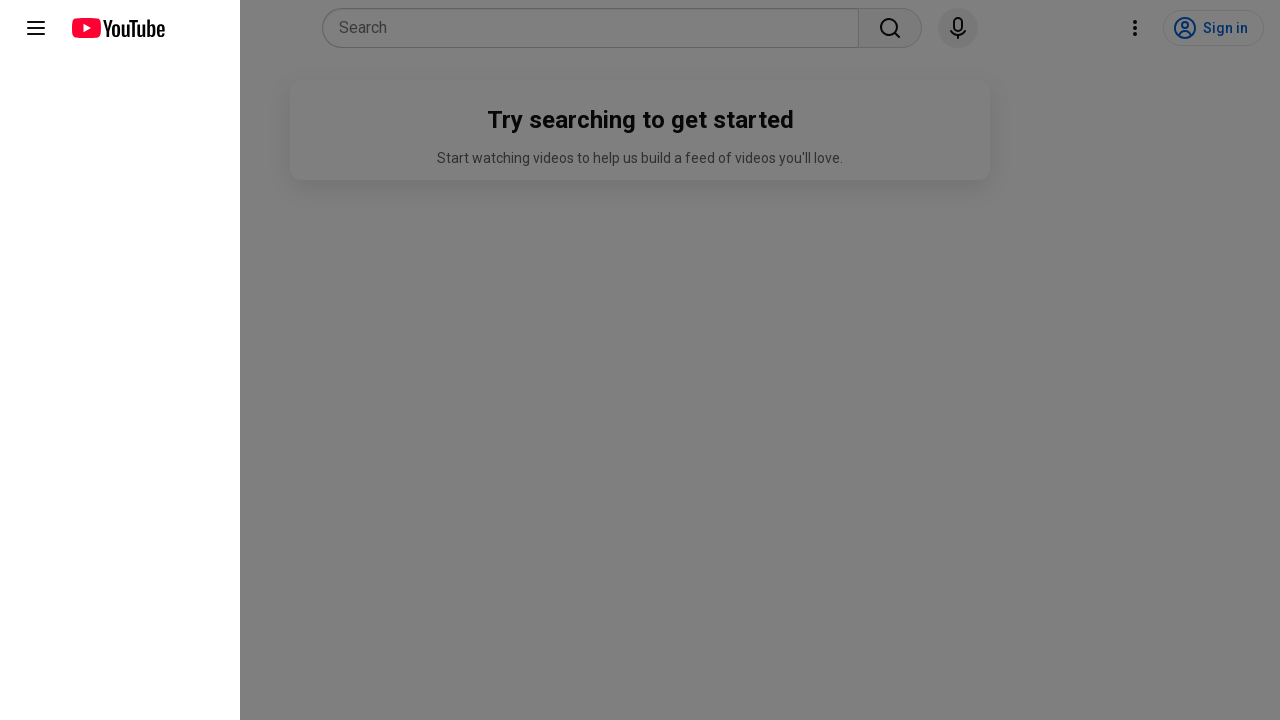